Tests marking individual items as complete by checking the checkbox on each todo item.

Starting URL: https://demo.playwright.dev/todomvc

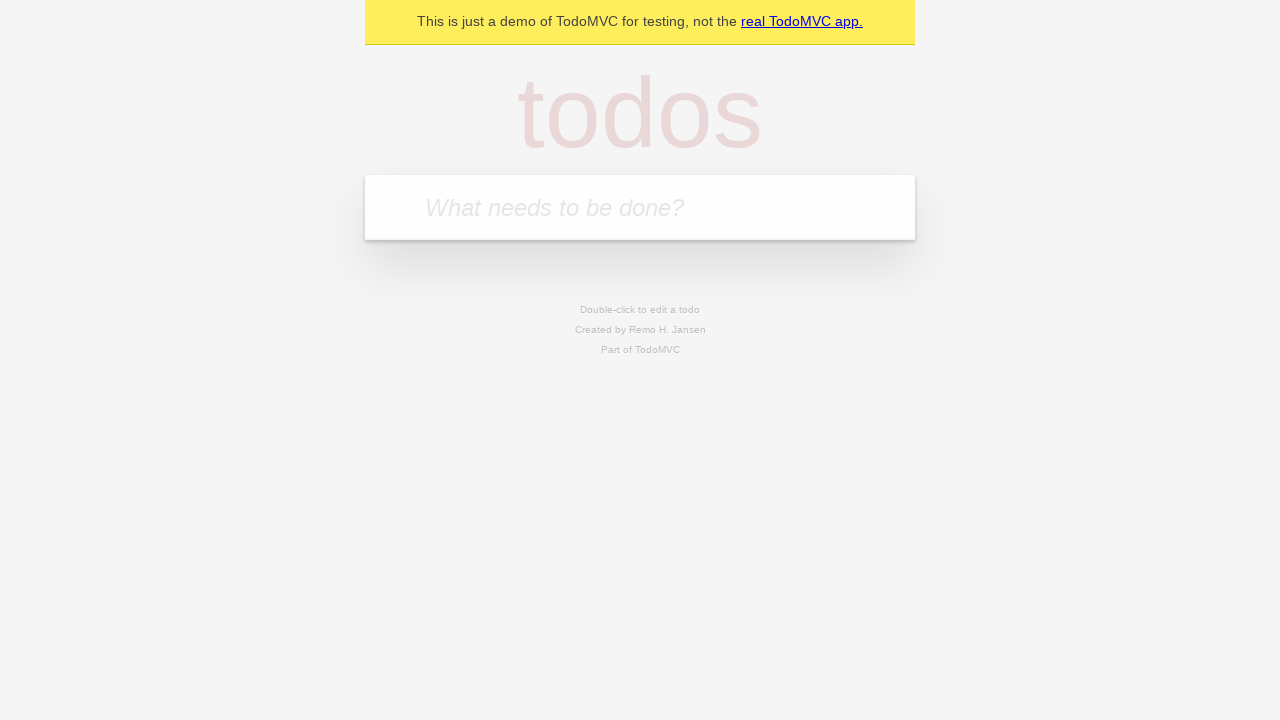

Located the todo input field
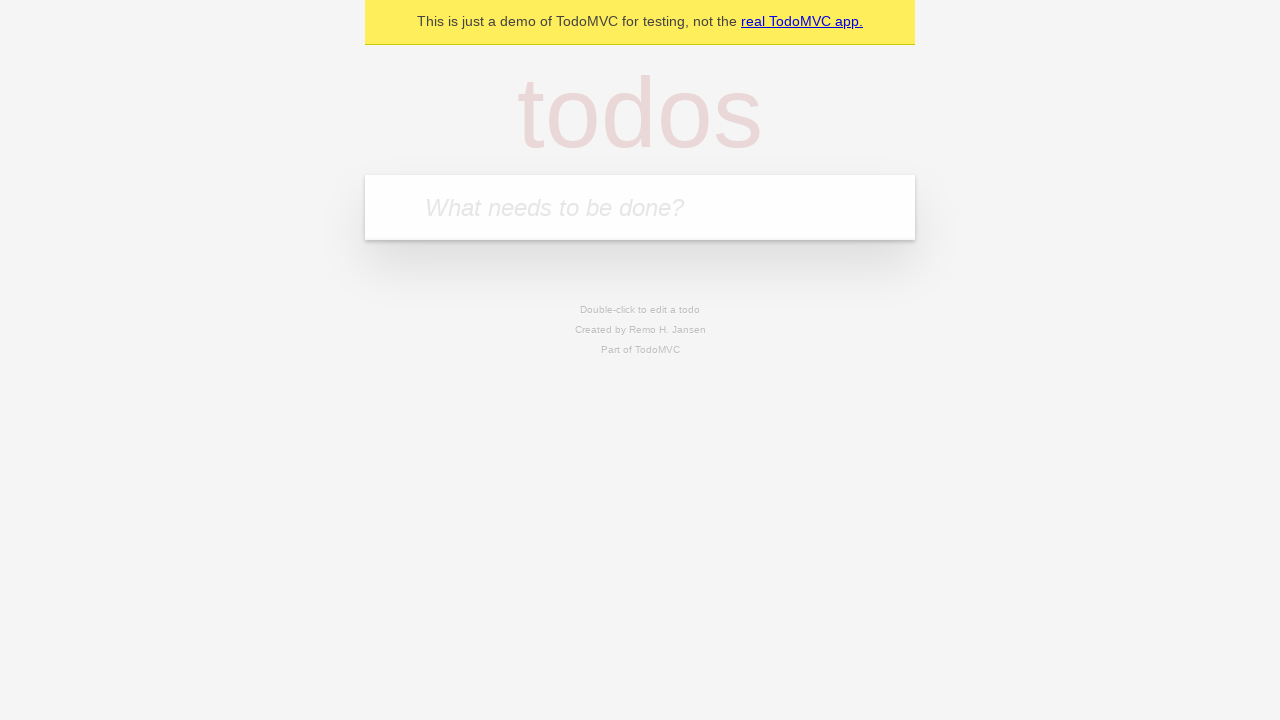

Filled first todo item with 'buy some cheese' on internal:attr=[placeholder="What needs to be done?"i]
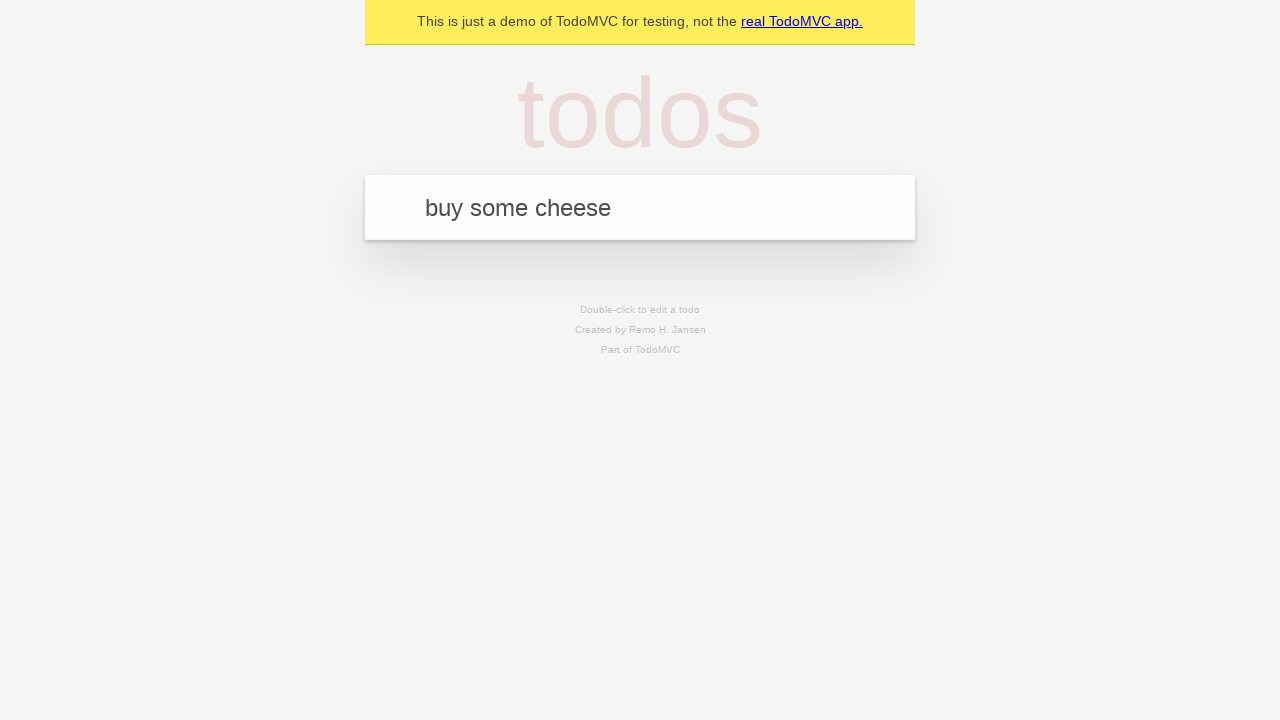

Pressed Enter to create first todo item on internal:attr=[placeholder="What needs to be done?"i]
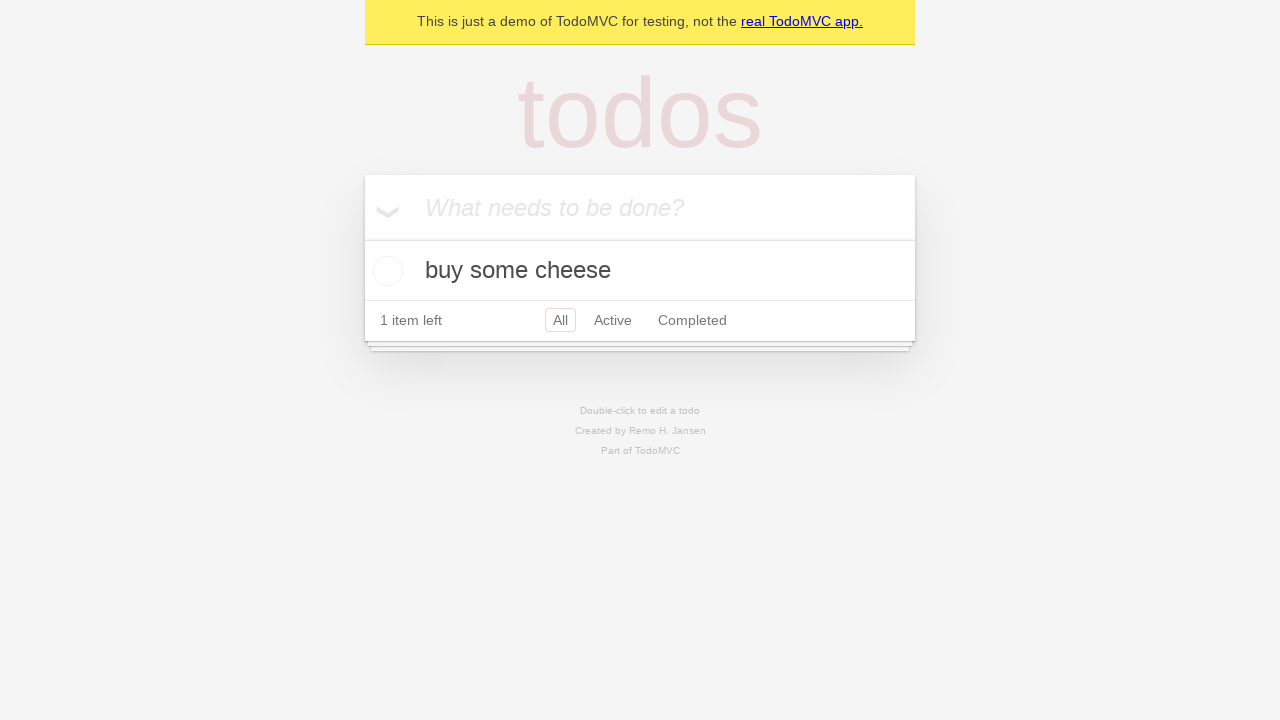

Filled second todo item with 'feed the cat' on internal:attr=[placeholder="What needs to be done?"i]
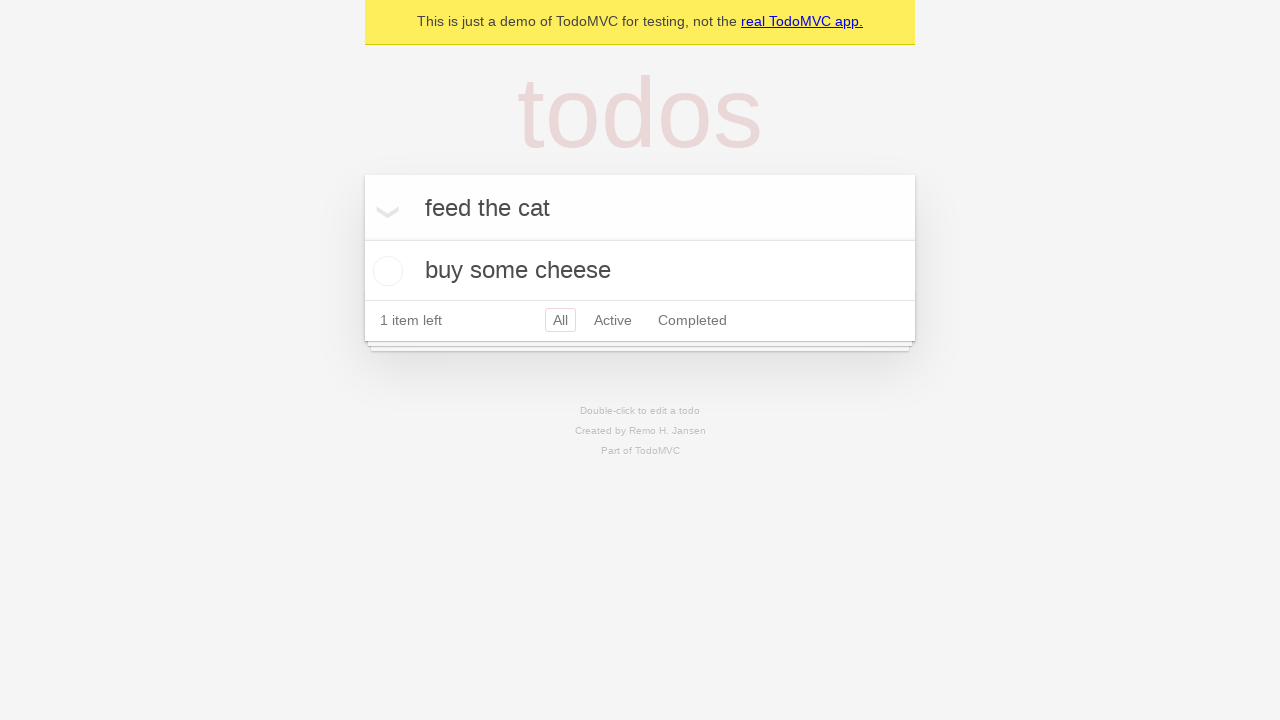

Pressed Enter to create second todo item on internal:attr=[placeholder="What needs to be done?"i]
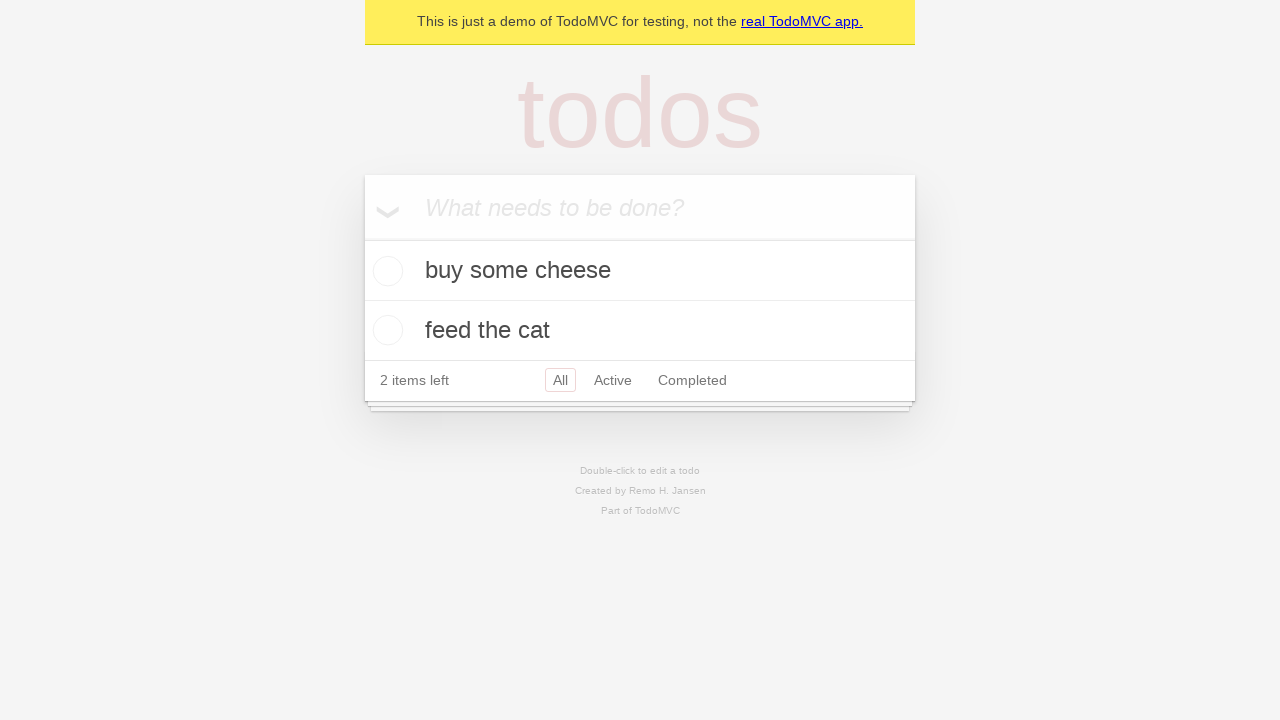

Located the first todo item
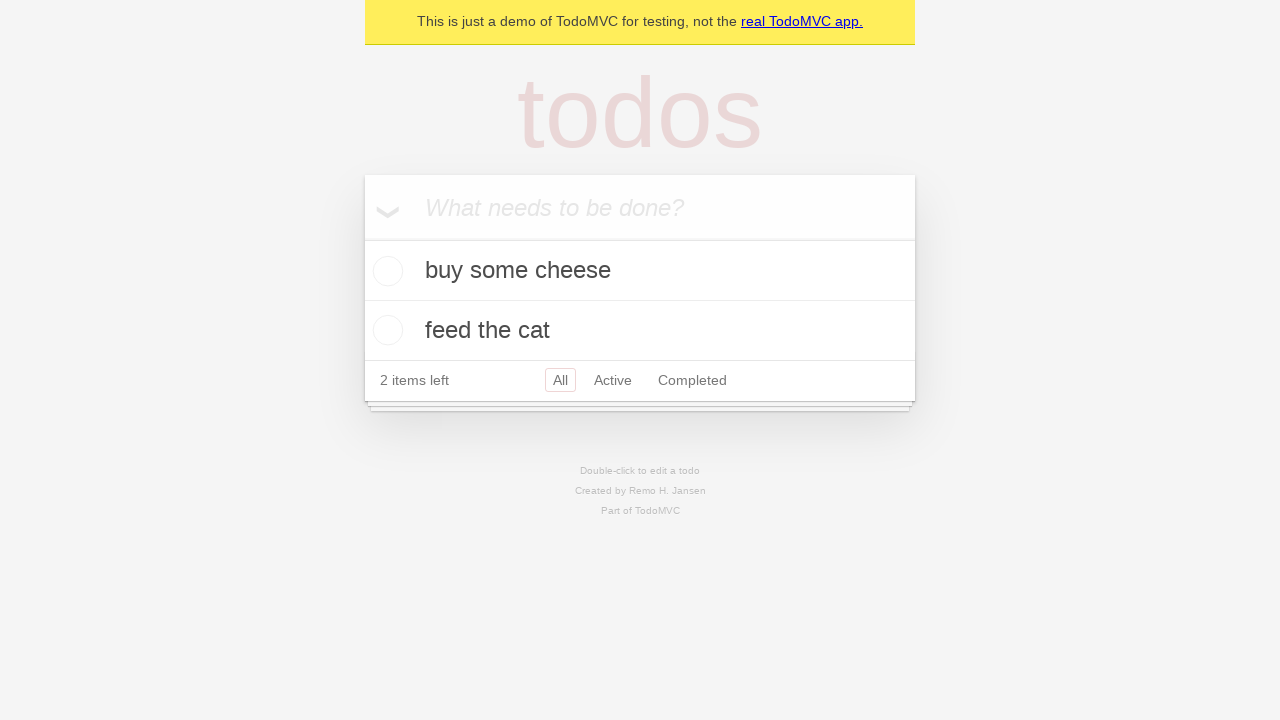

Checked the checkbox for the first todo item 'buy some cheese' at (385, 271) on internal:testid=[data-testid="todo-item"s] >> nth=0 >> internal:role=checkbox
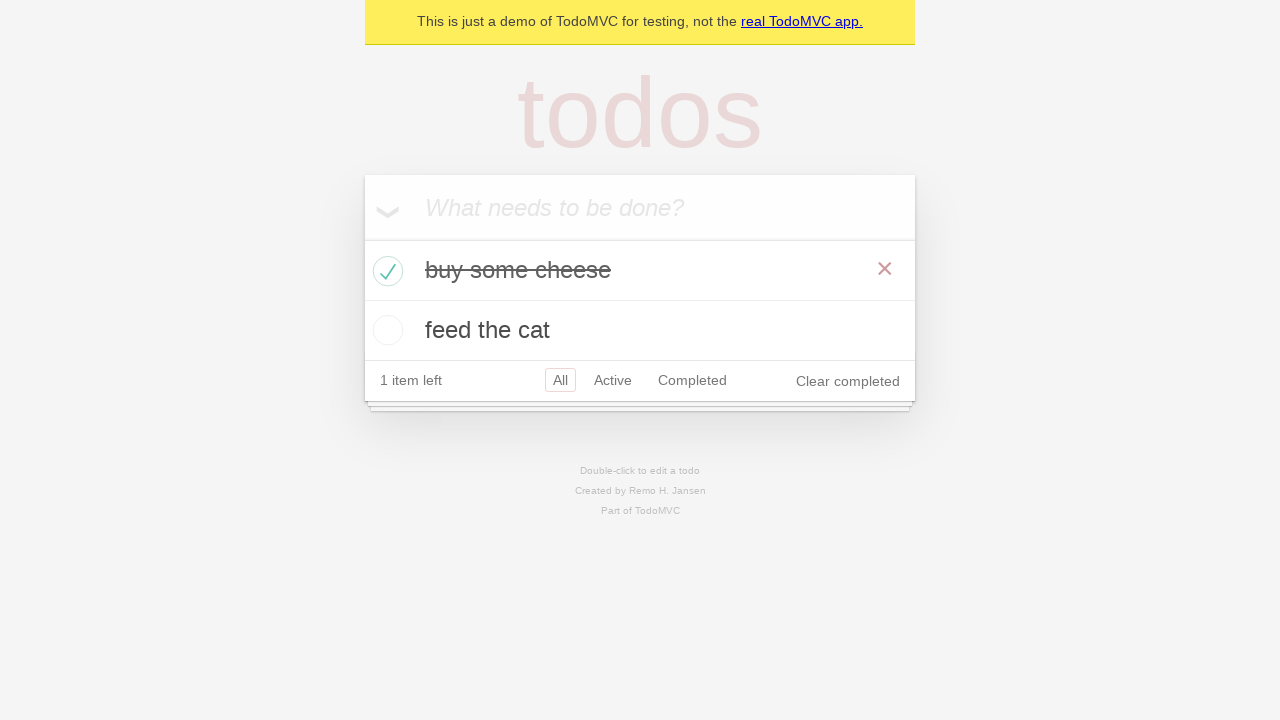

Located the second todo item
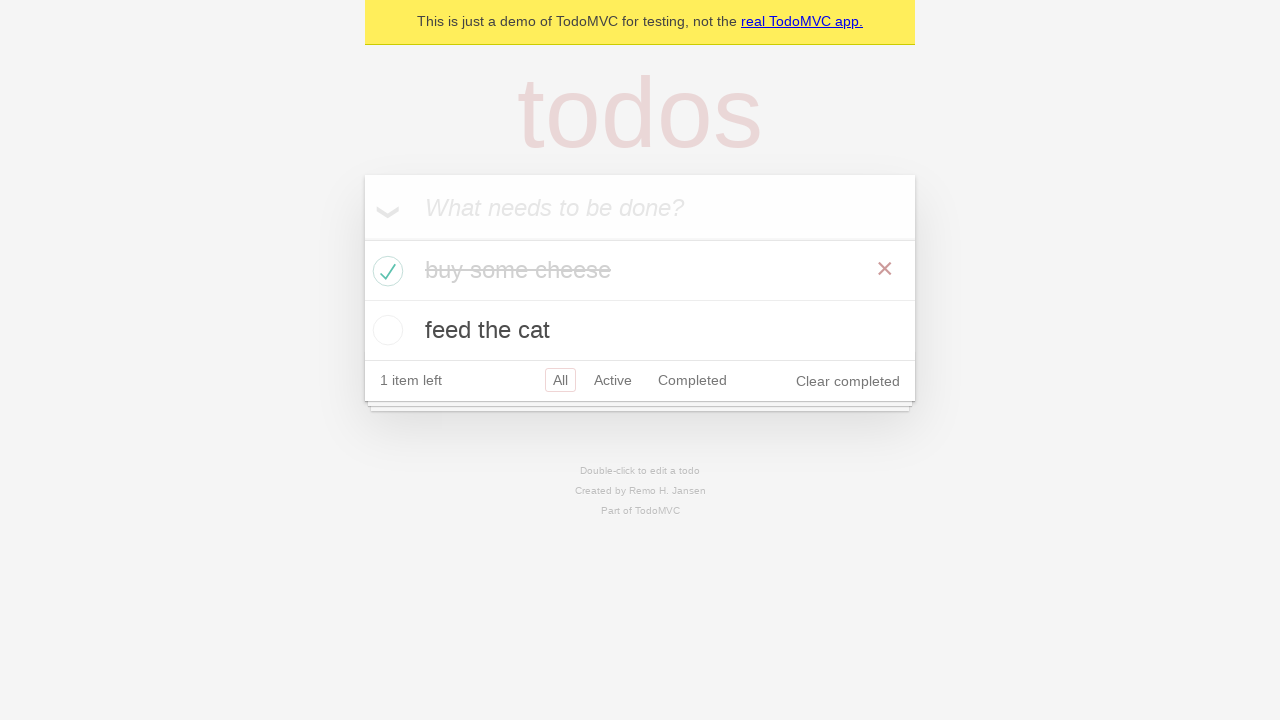

Checked the checkbox for the second todo item 'feed the cat' at (385, 330) on internal:testid=[data-testid="todo-item"s] >> nth=1 >> internal:role=checkbox
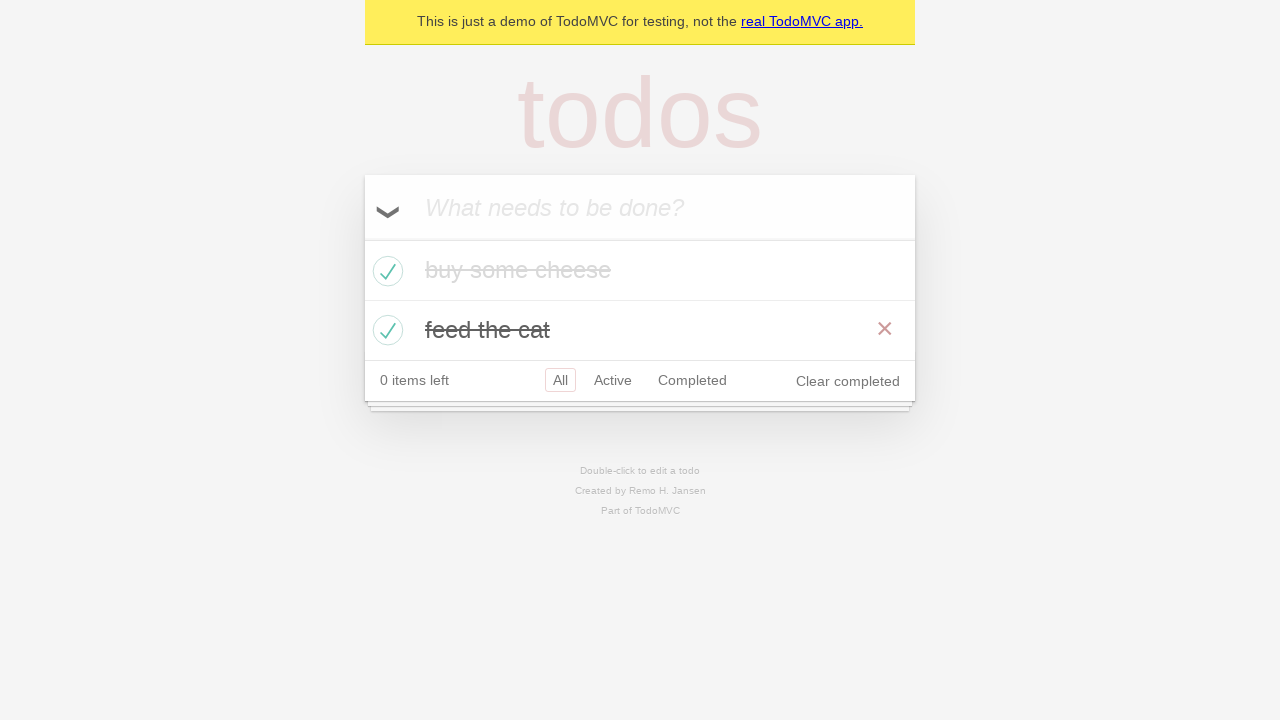

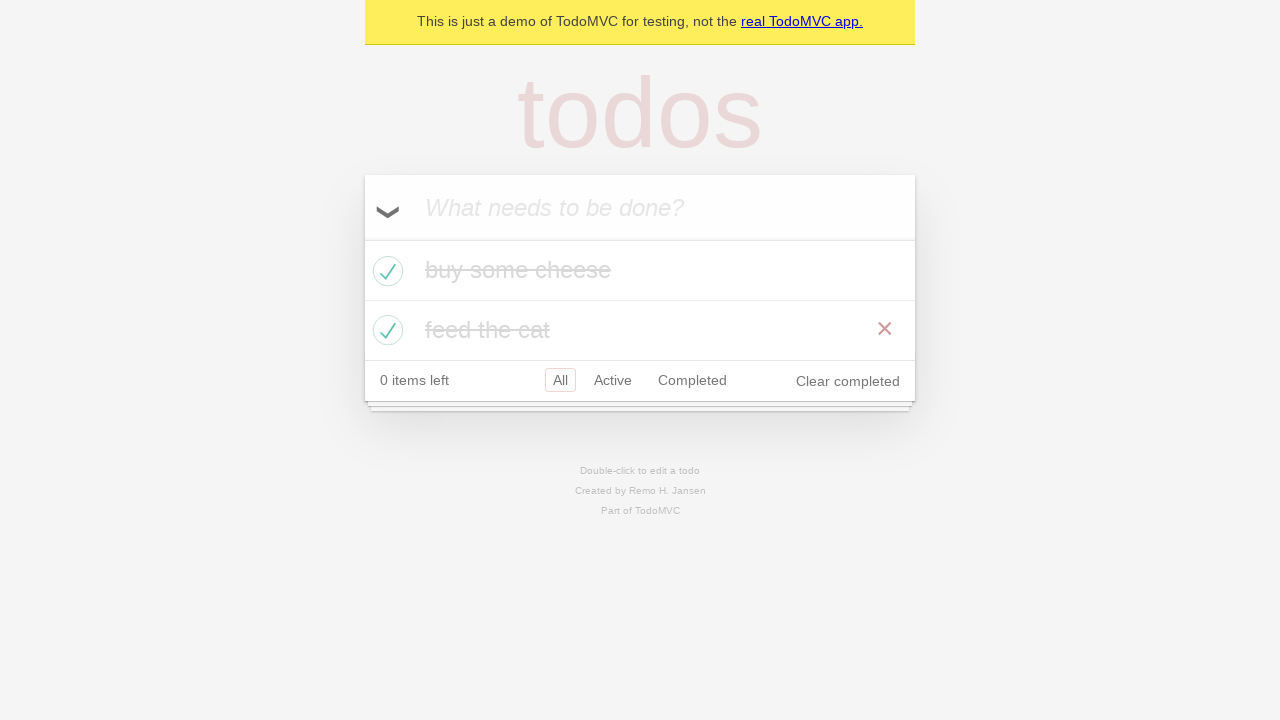